Navigates to Wisequarter homepage and verifies the page loaded by checking the URL contains "wisequarter"

Starting URL: https://www.wisequarter.com

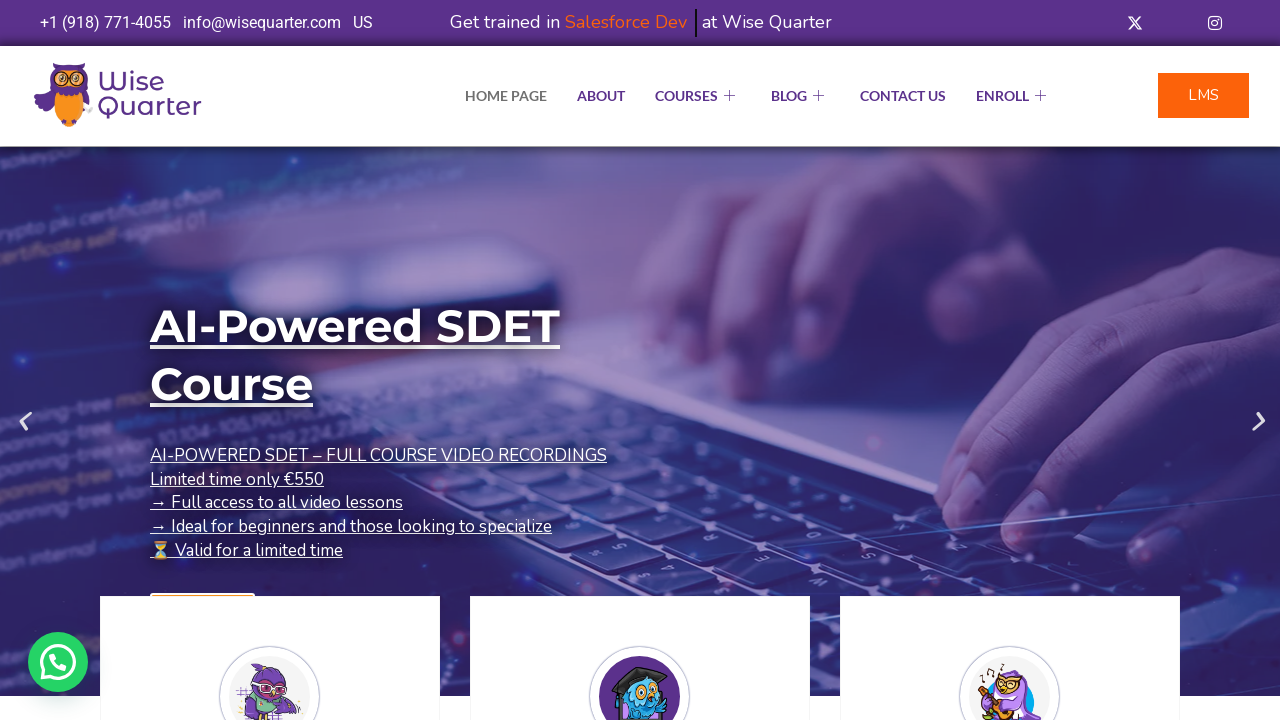

Navigated to Wisequarter homepage
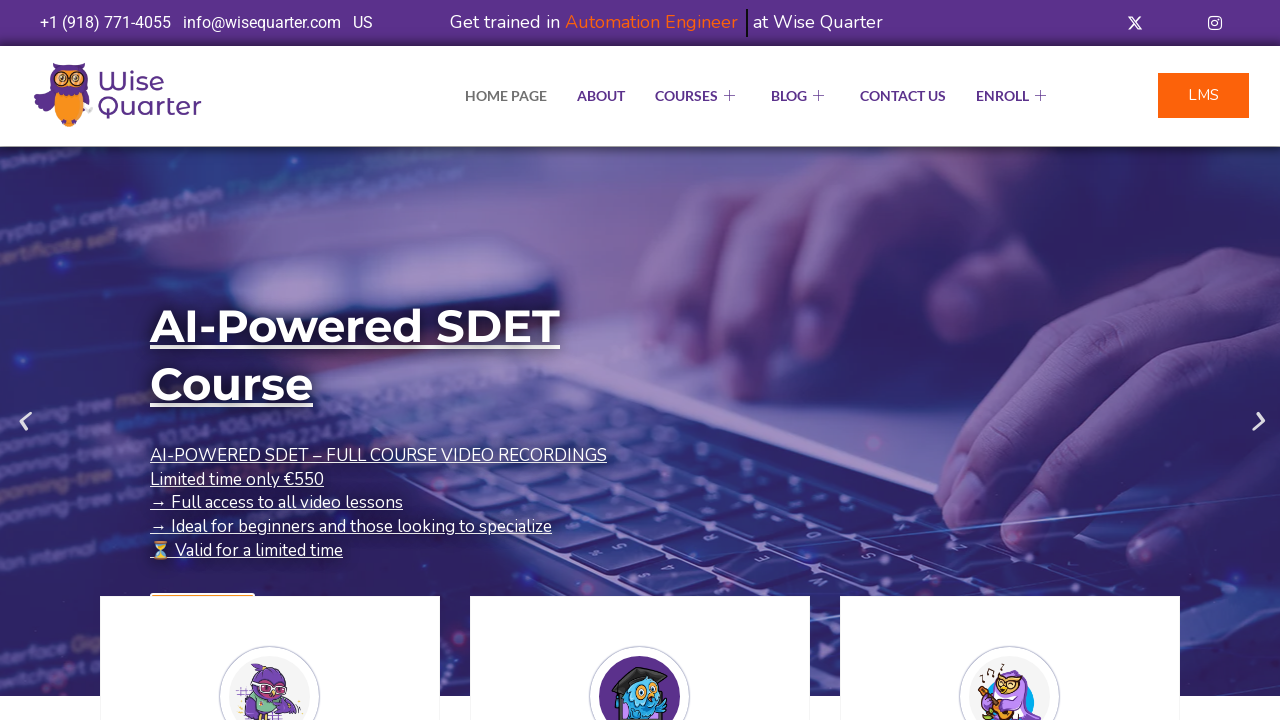

Page loaded and DOM content is ready
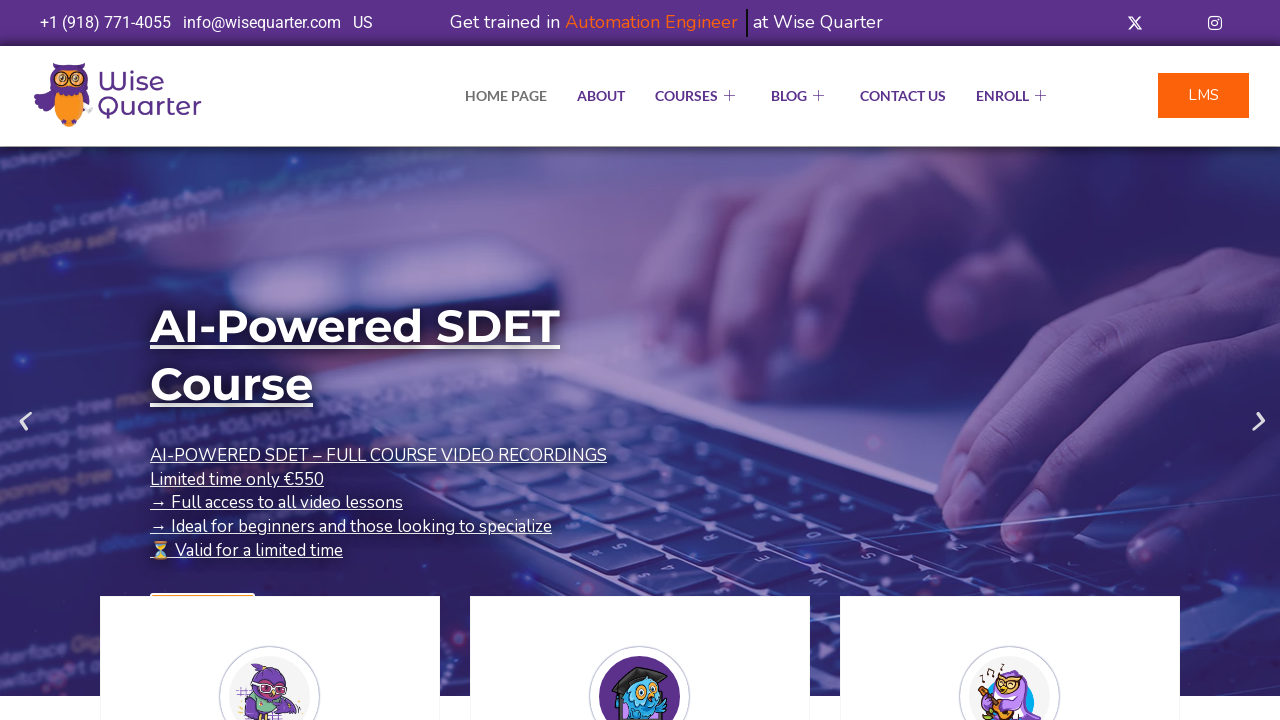

Verified URL contains 'wisequarter'
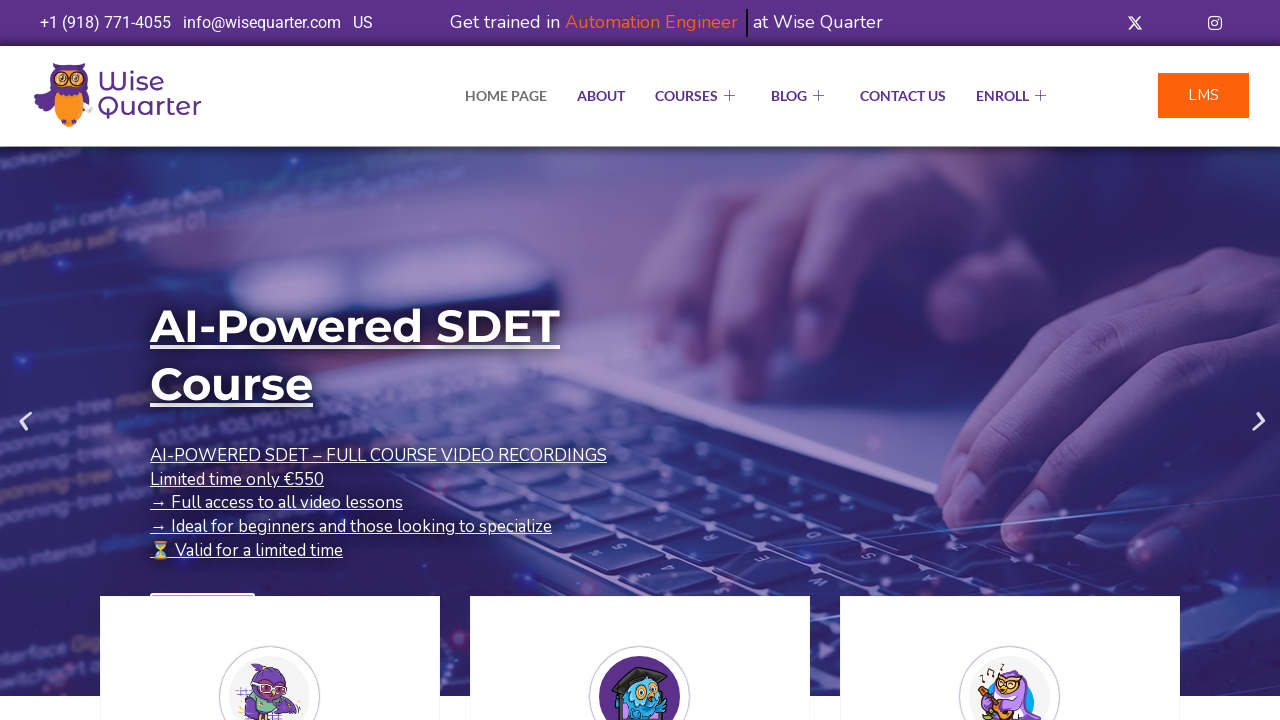

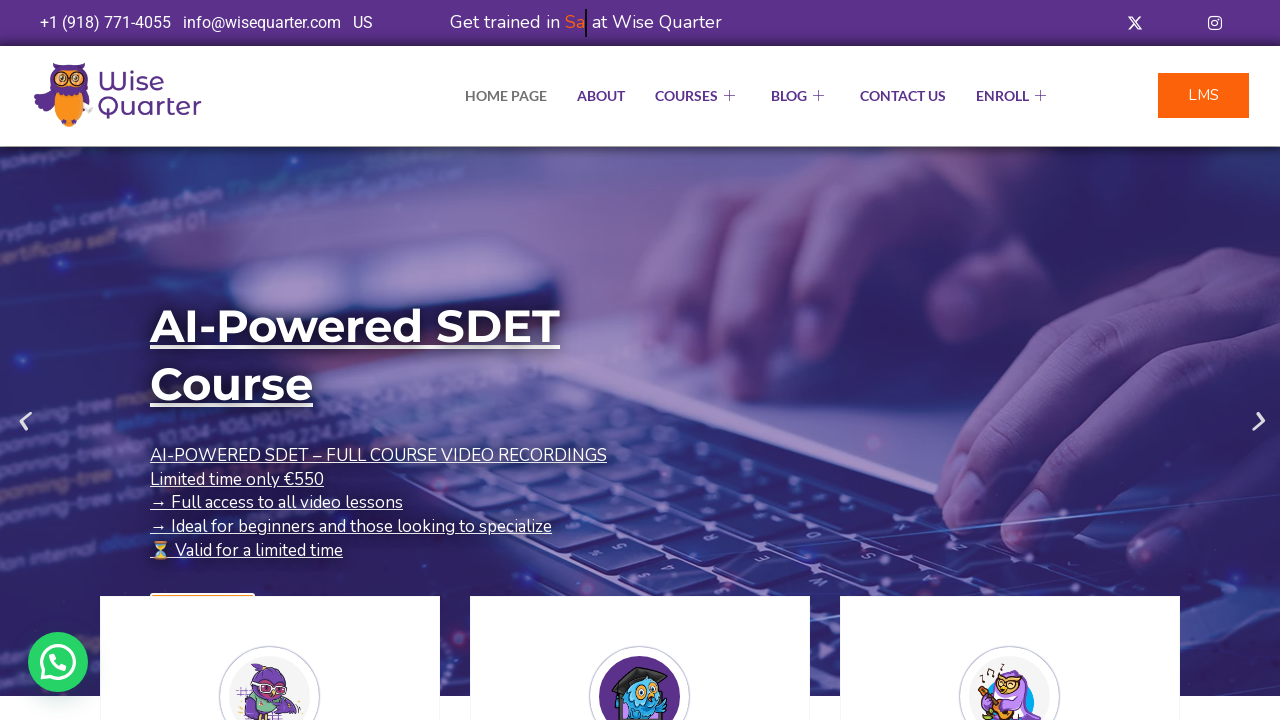